Tests that clicking clear completed removes completed items from the list

Starting URL: https://demo.playwright.dev/todomvc

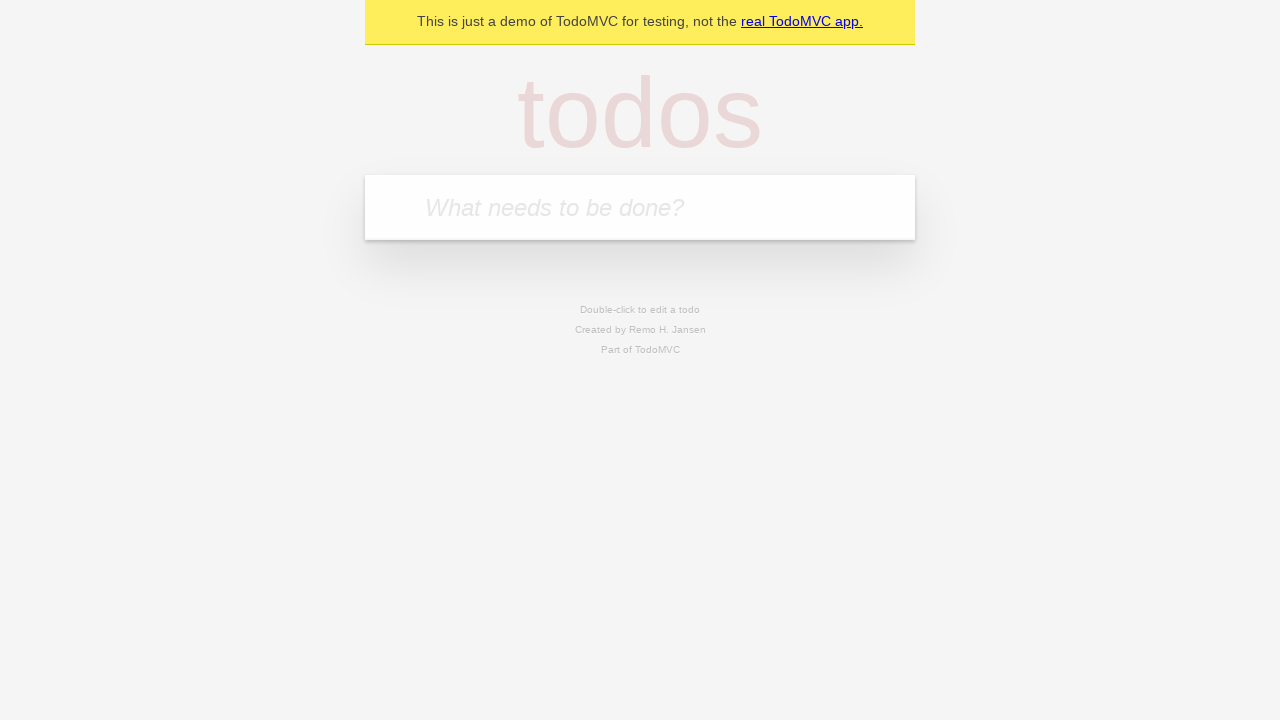

Filled new todo input with 'buy some cheese' on .new-todo
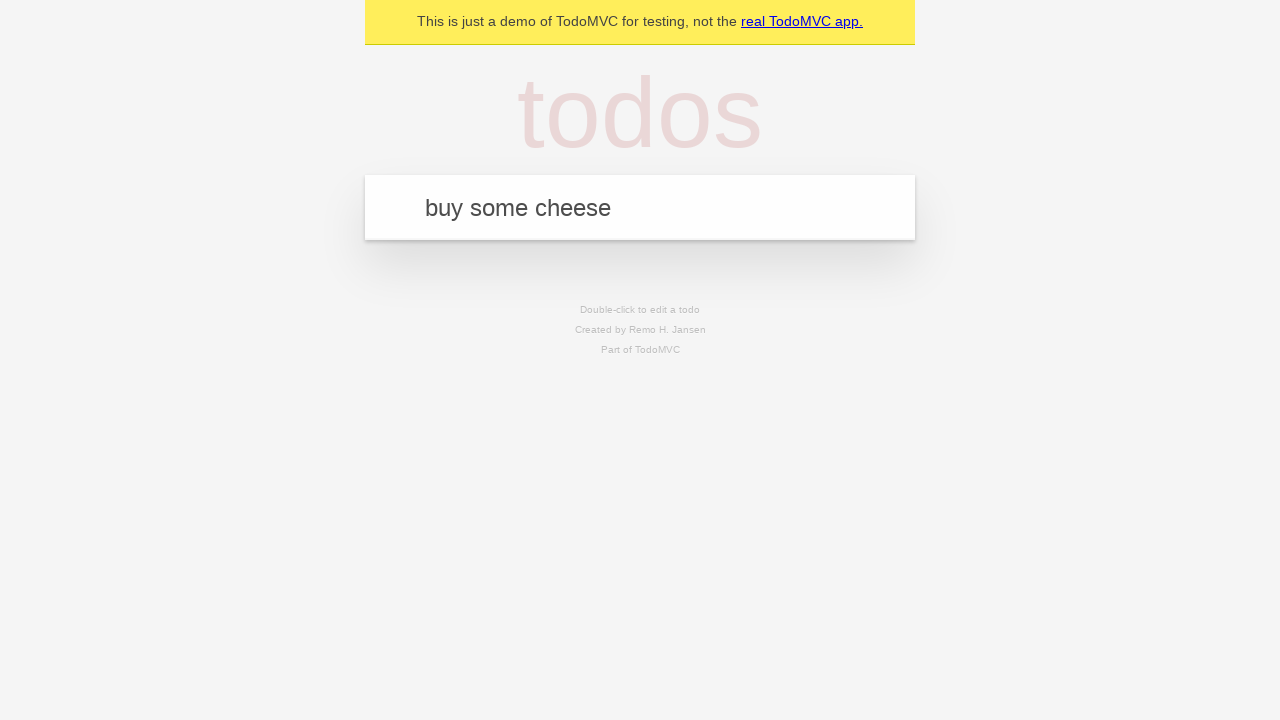

Pressed Enter to add first todo item on .new-todo
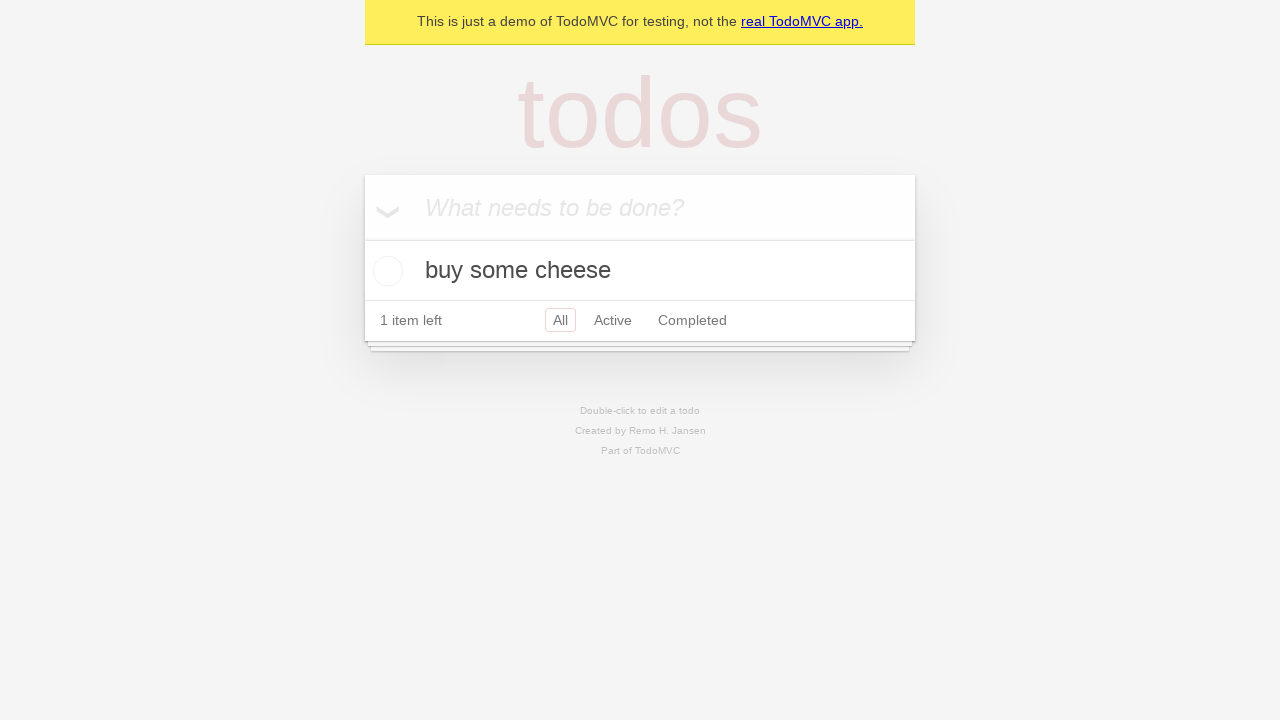

Filled new todo input with 'feed the cat' on .new-todo
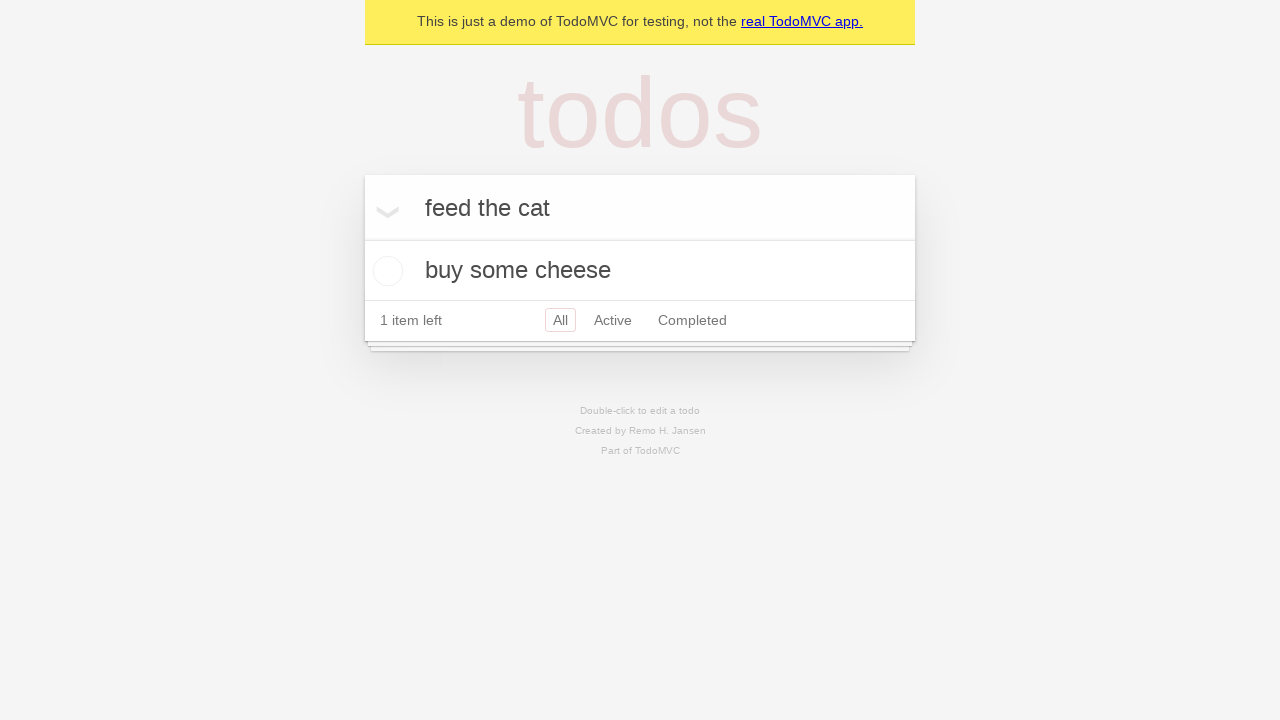

Pressed Enter to add second todo item on .new-todo
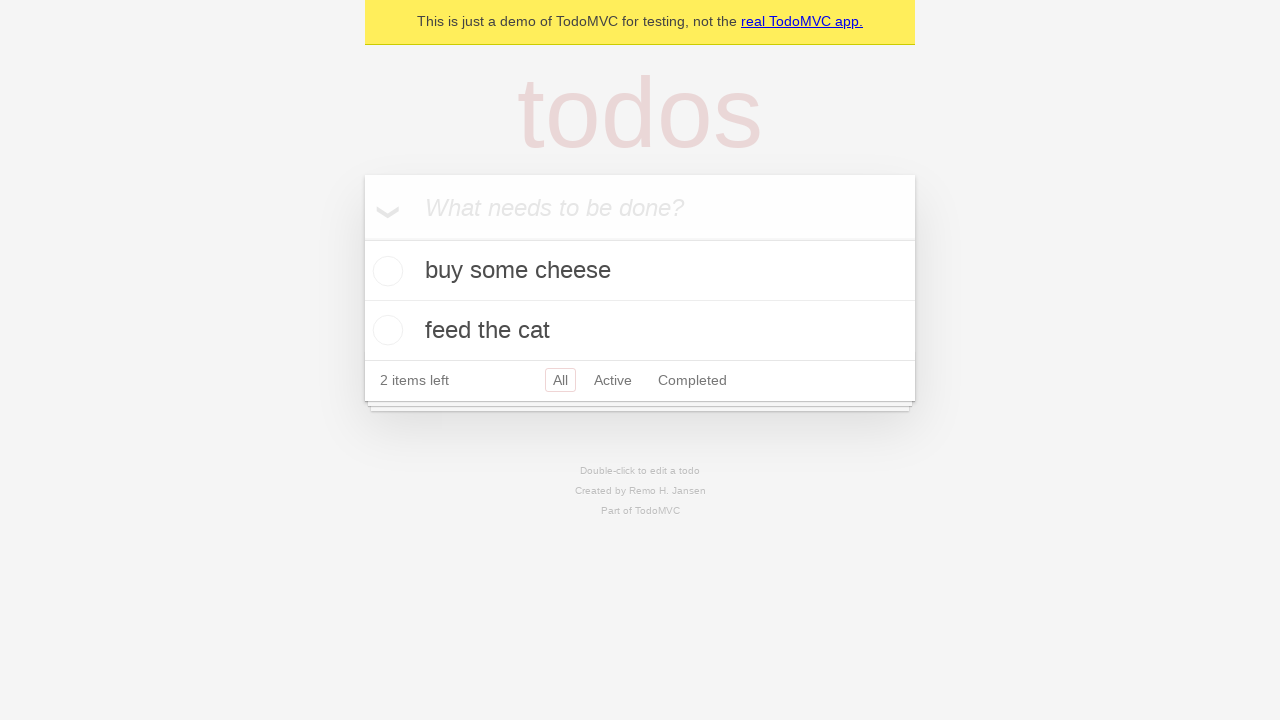

Filled new todo input with 'book a doctors appointment' on .new-todo
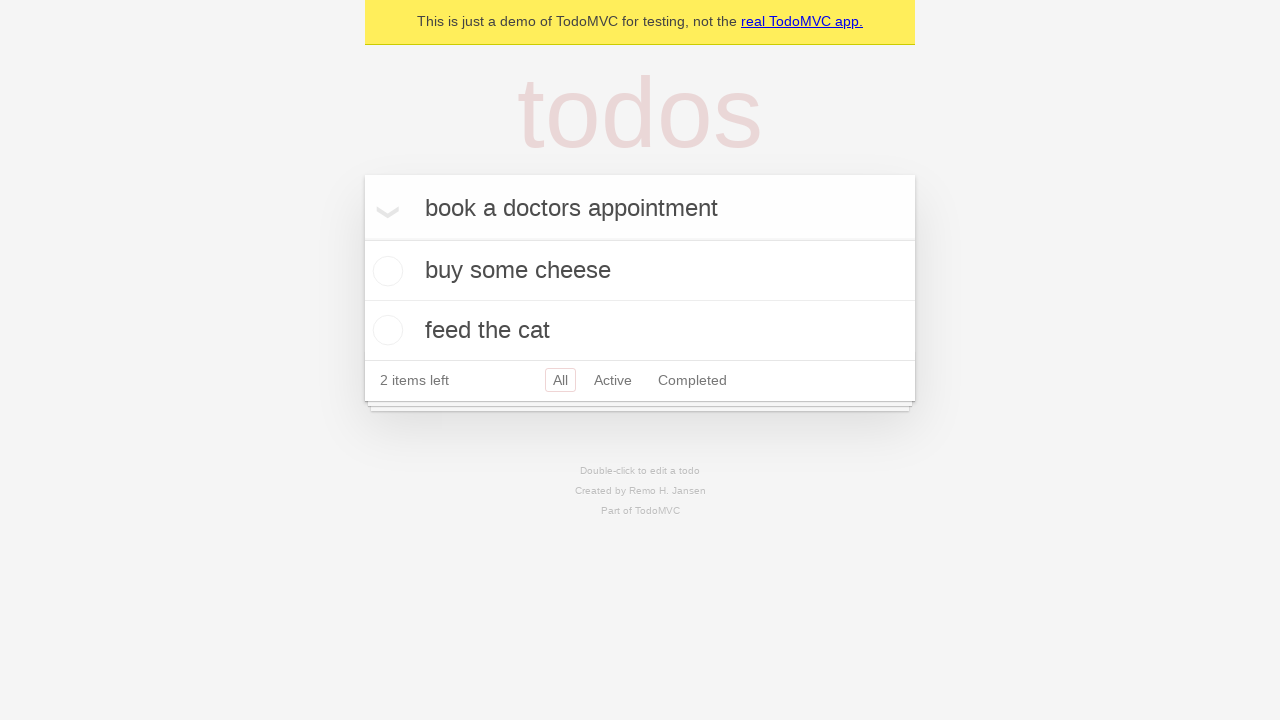

Pressed Enter to add third todo item on .new-todo
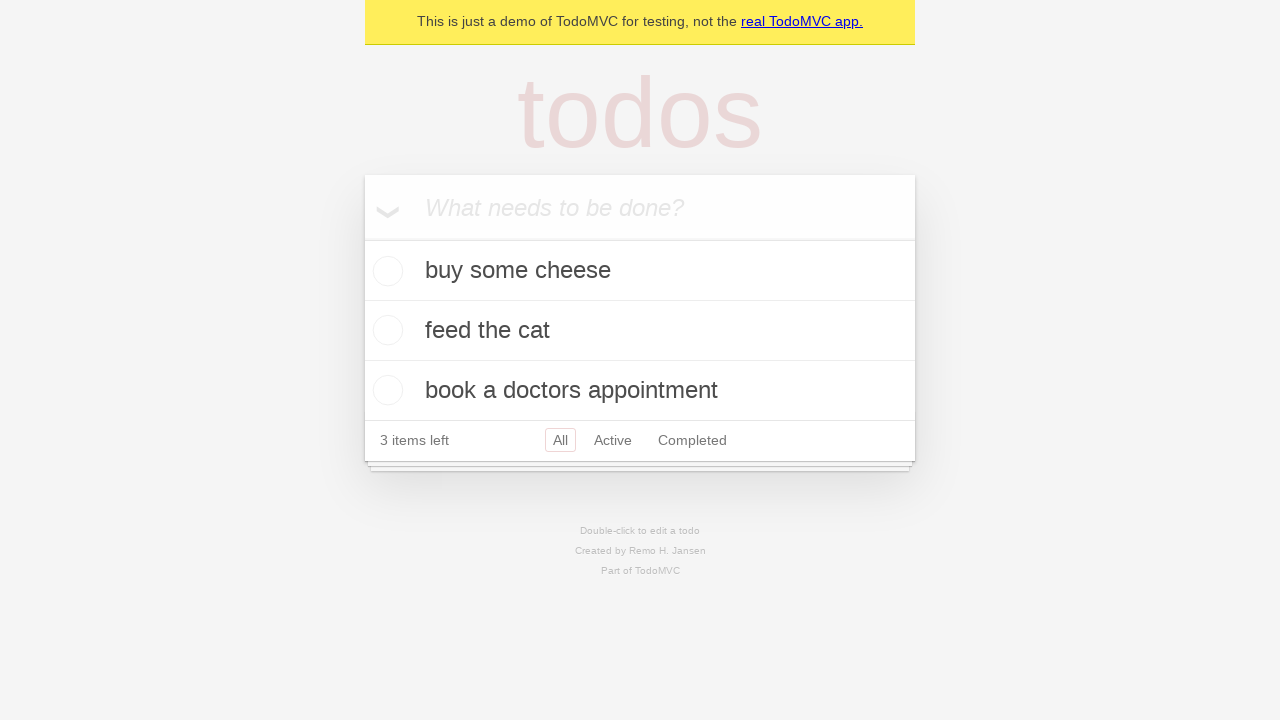

Located all todo items in the list
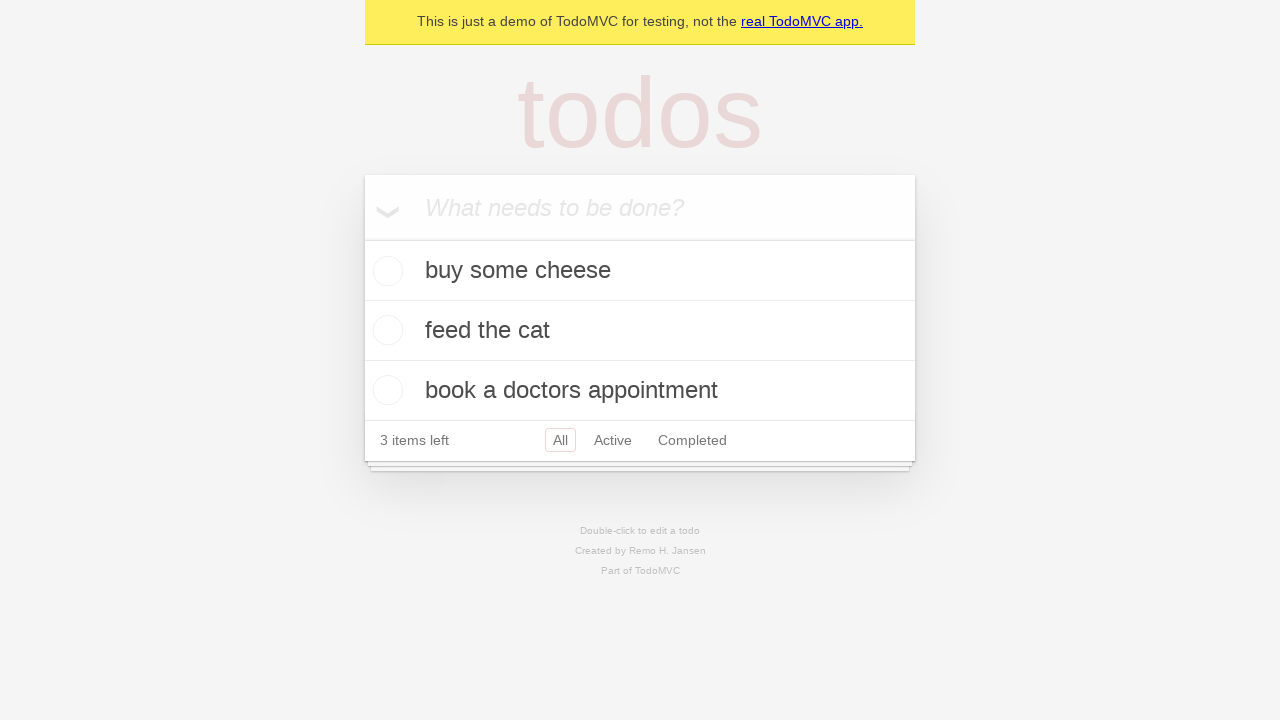

Marked second todo item as complete at (385, 330) on .todo-list li >> nth=1 >> .toggle
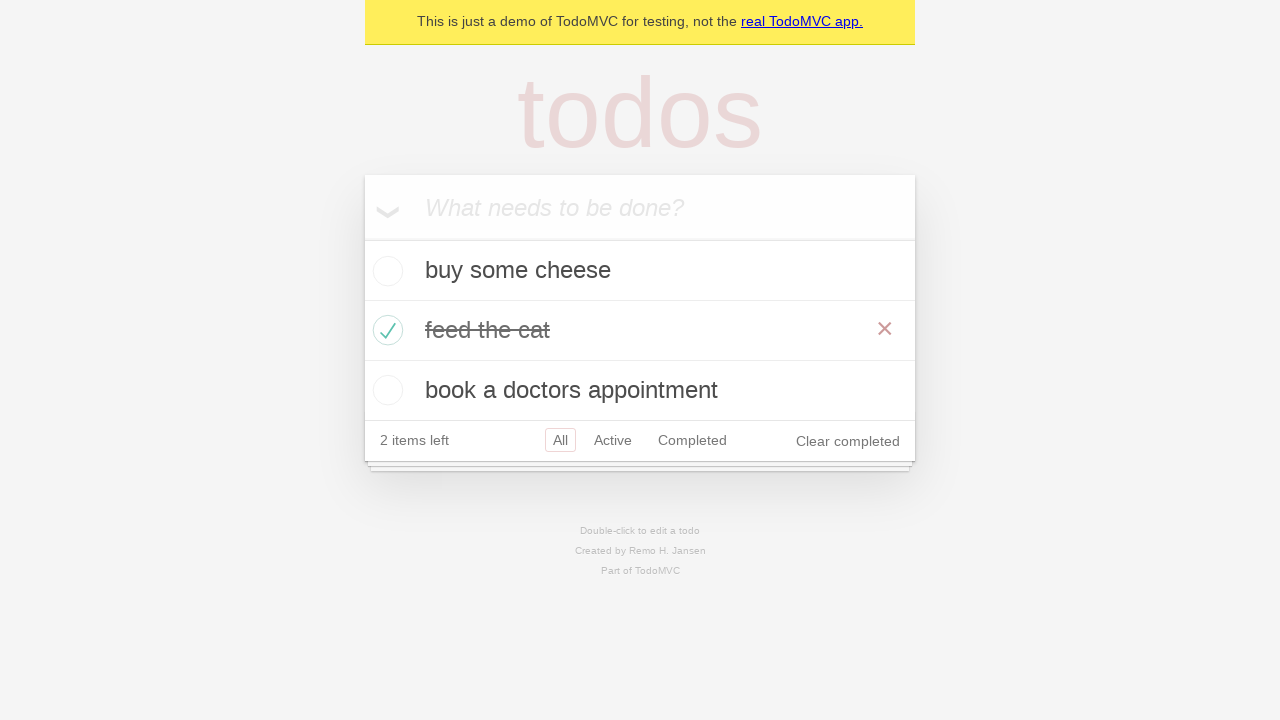

Clicked 'Clear completed' button to remove completed items at (848, 441) on .clear-completed
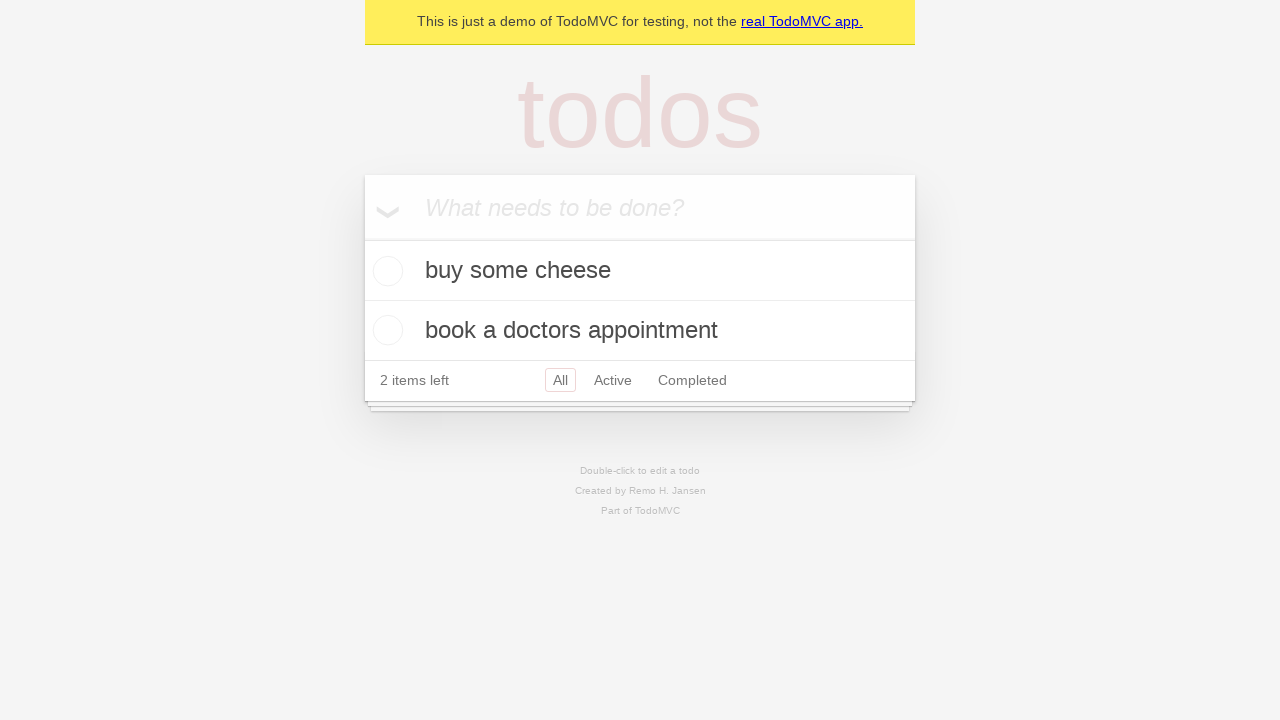

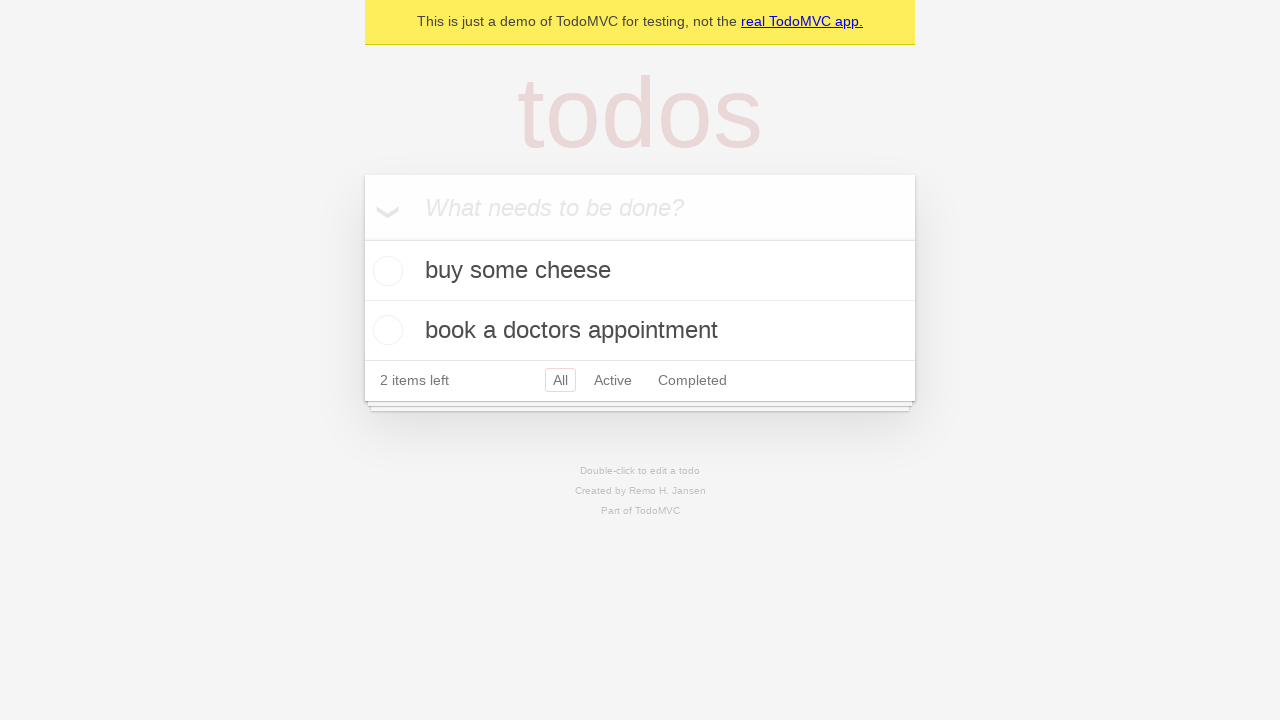